Tests registration form validation when confirmation email doesn't match the original email

Starting URL: https://alada.vn/tai-khoan/dang-ky.html

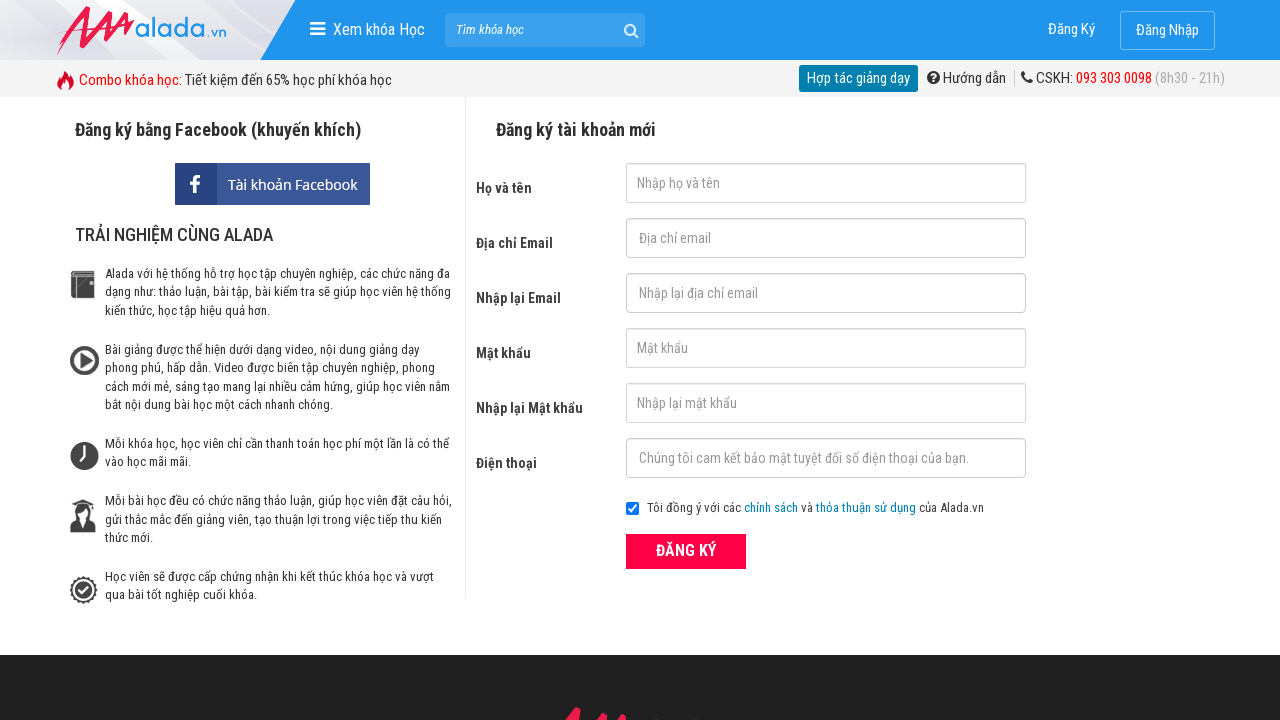

Filled first name field with 'Vu Nhat Le' on input#txtFirstname
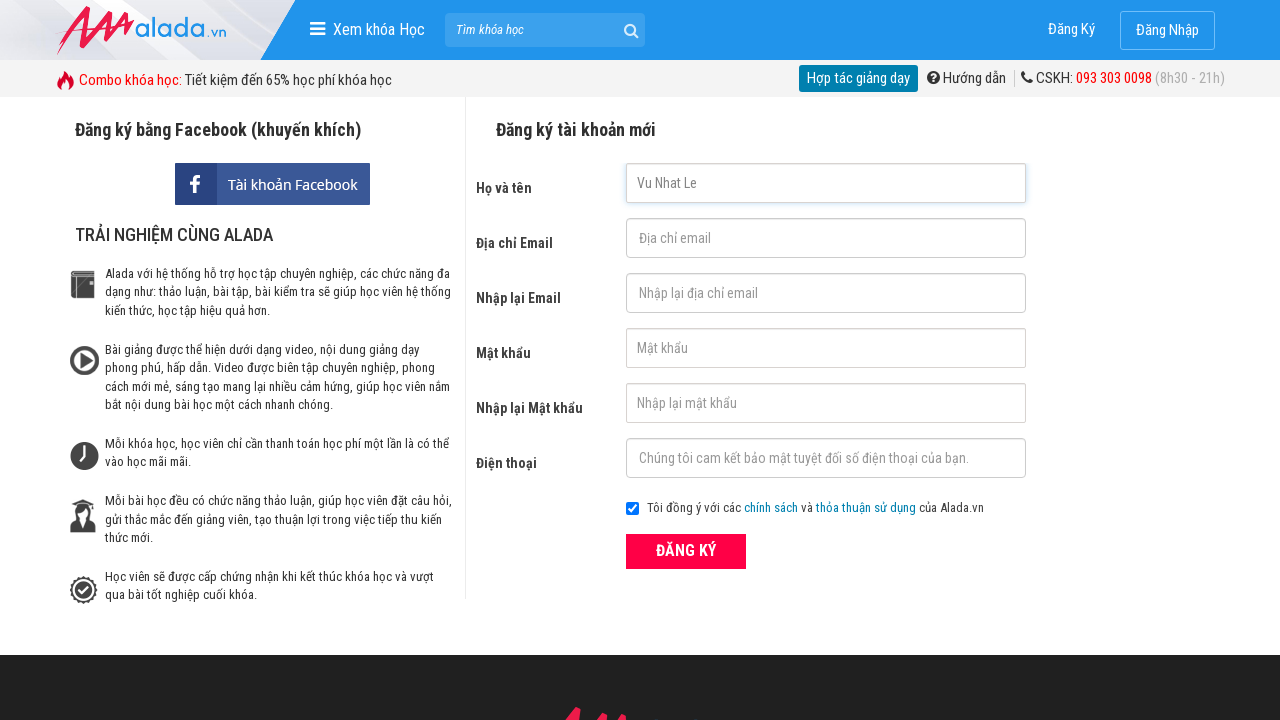

Filled email field with 'vunhatle@gmail.com' on input#txtEmail
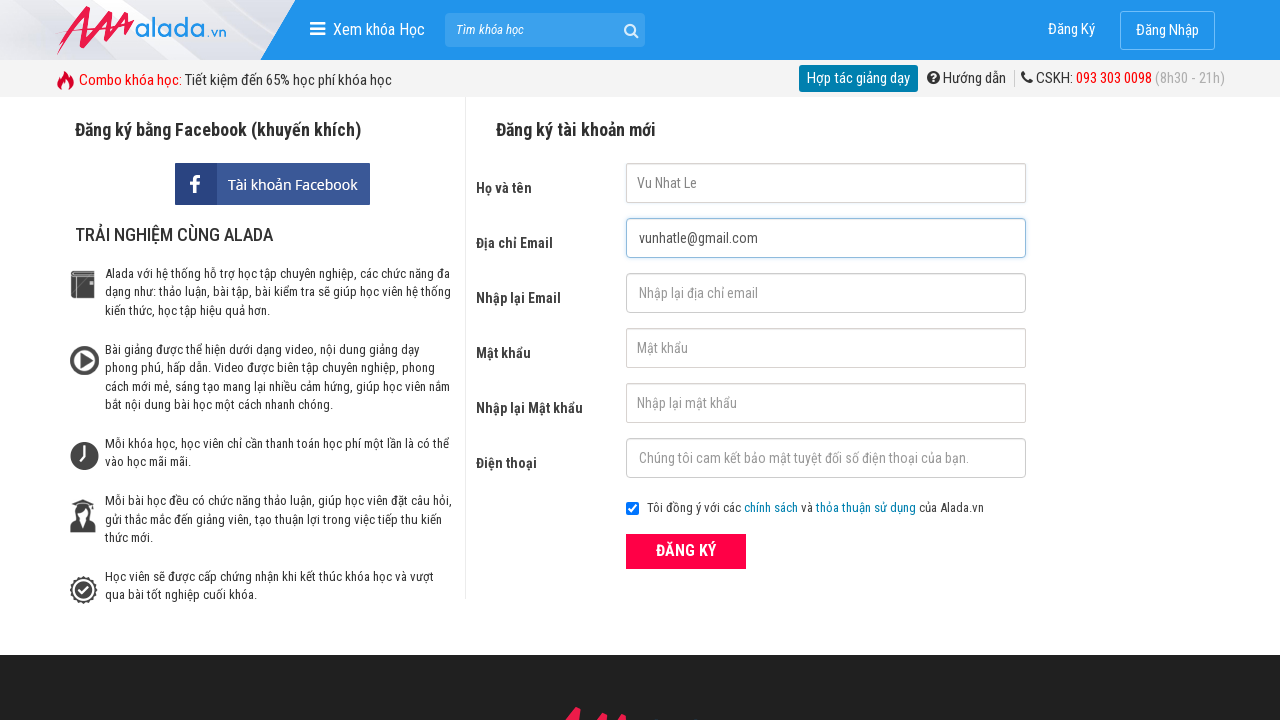

Filled confirmation email field with mismatched email 'vunhatle.net' on input#txtCEmail
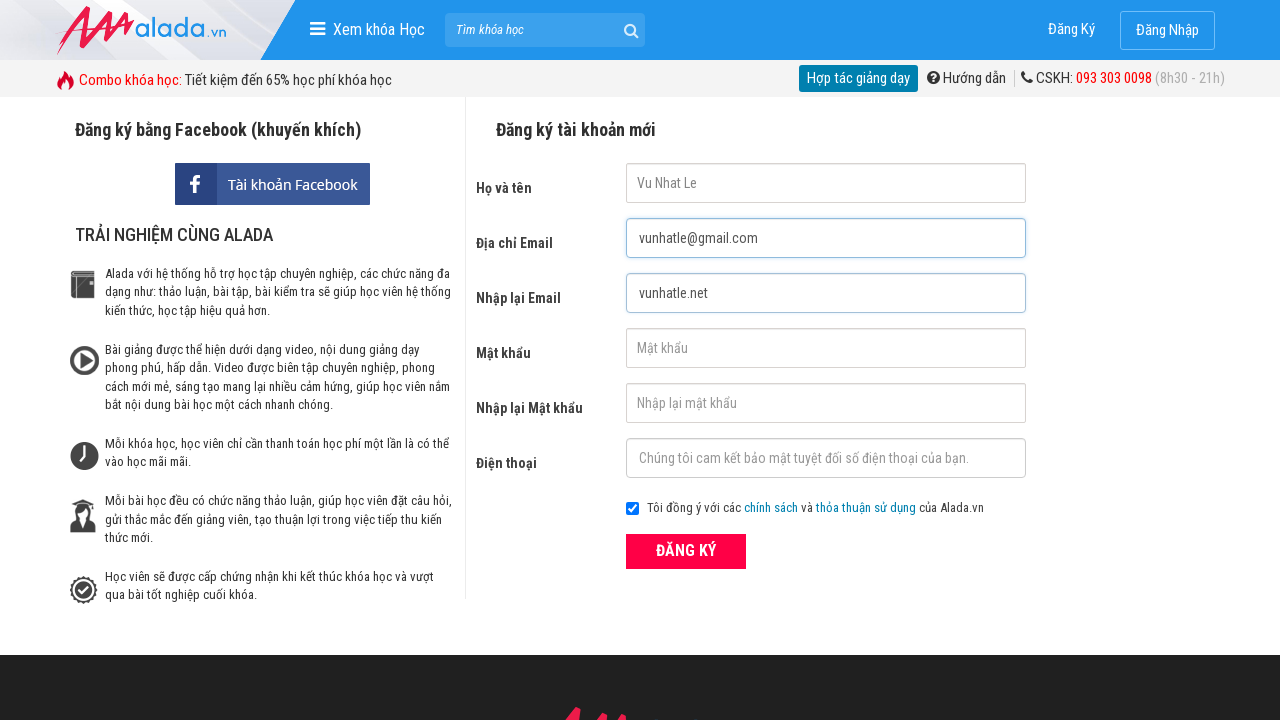

Filled password field with 'Vunhatle101195' on input#txtPassword
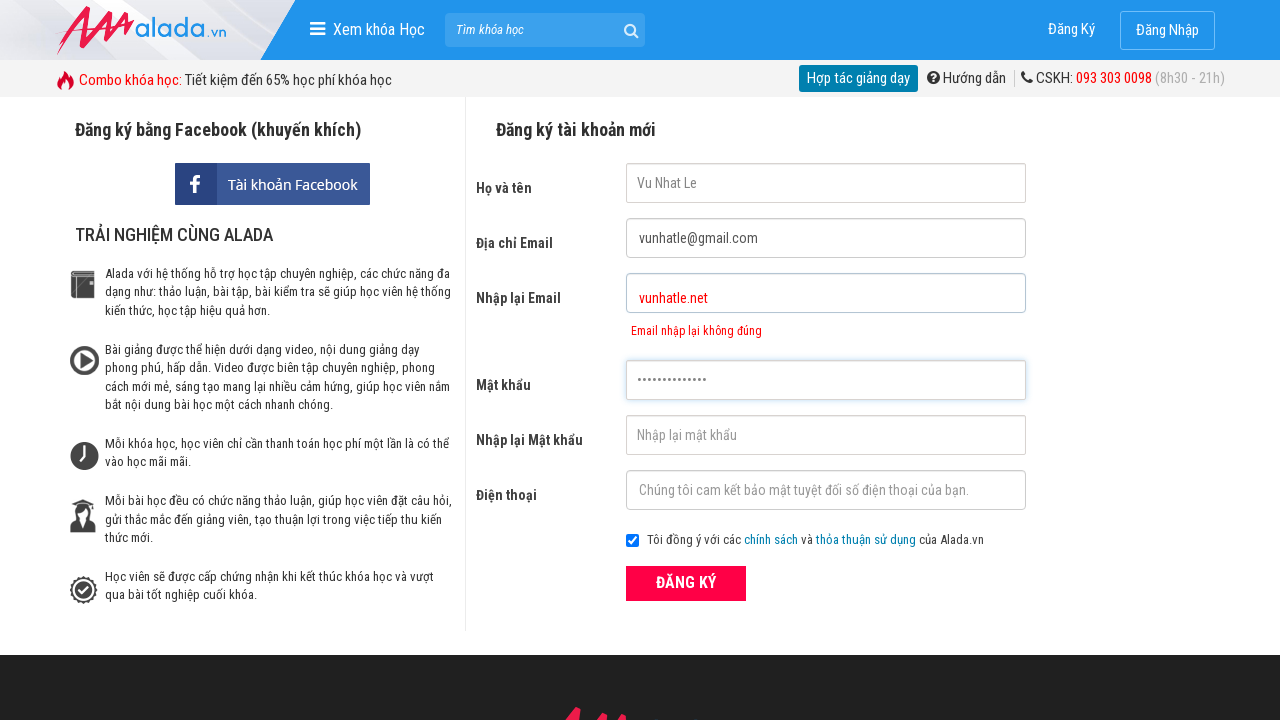

Filled confirmation password field with 'Vunhatle101195' on input#txtCPassword
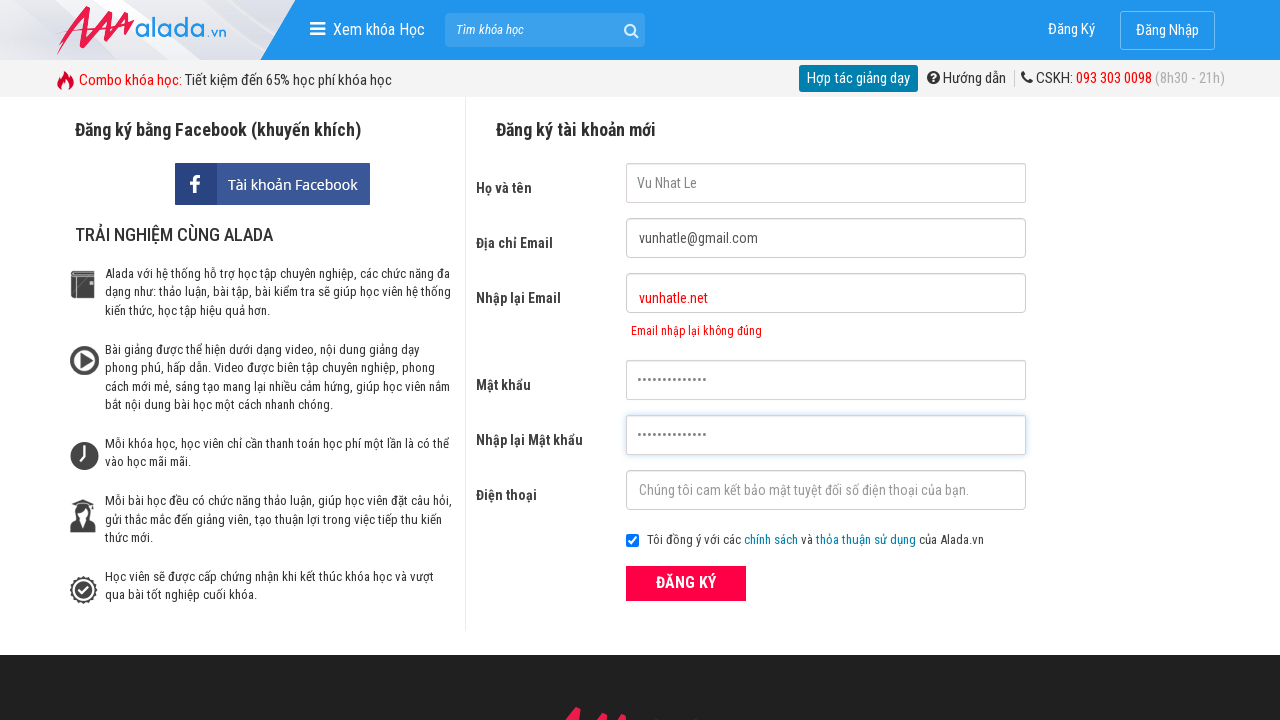

Filled phone field with '0973456456' on input#txtPhone
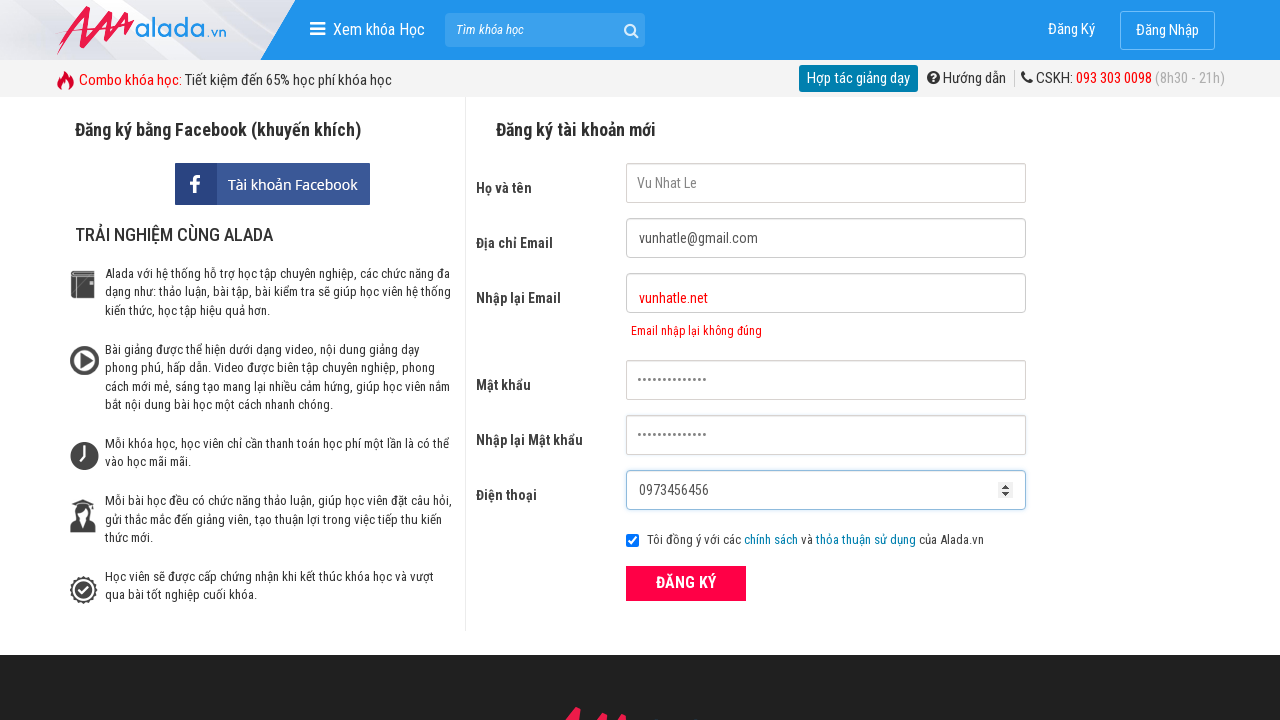

Confirmation email error message appeared, validating form validation for mismatched emails
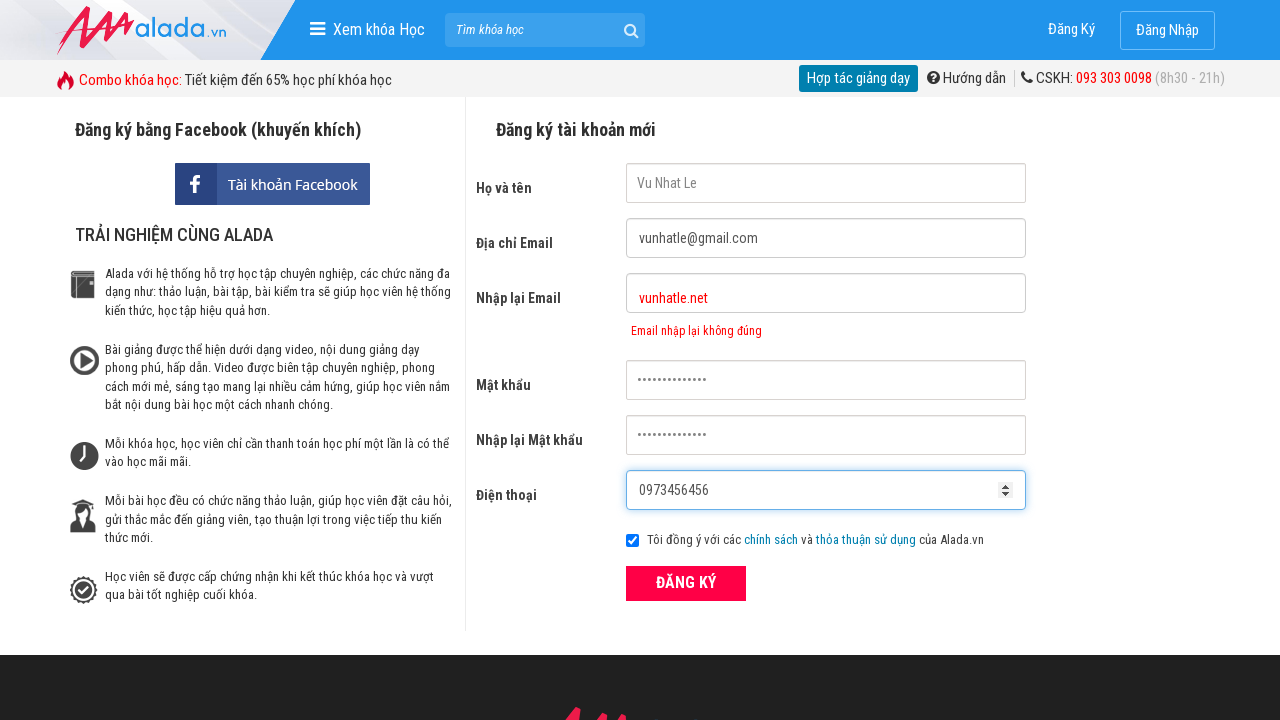

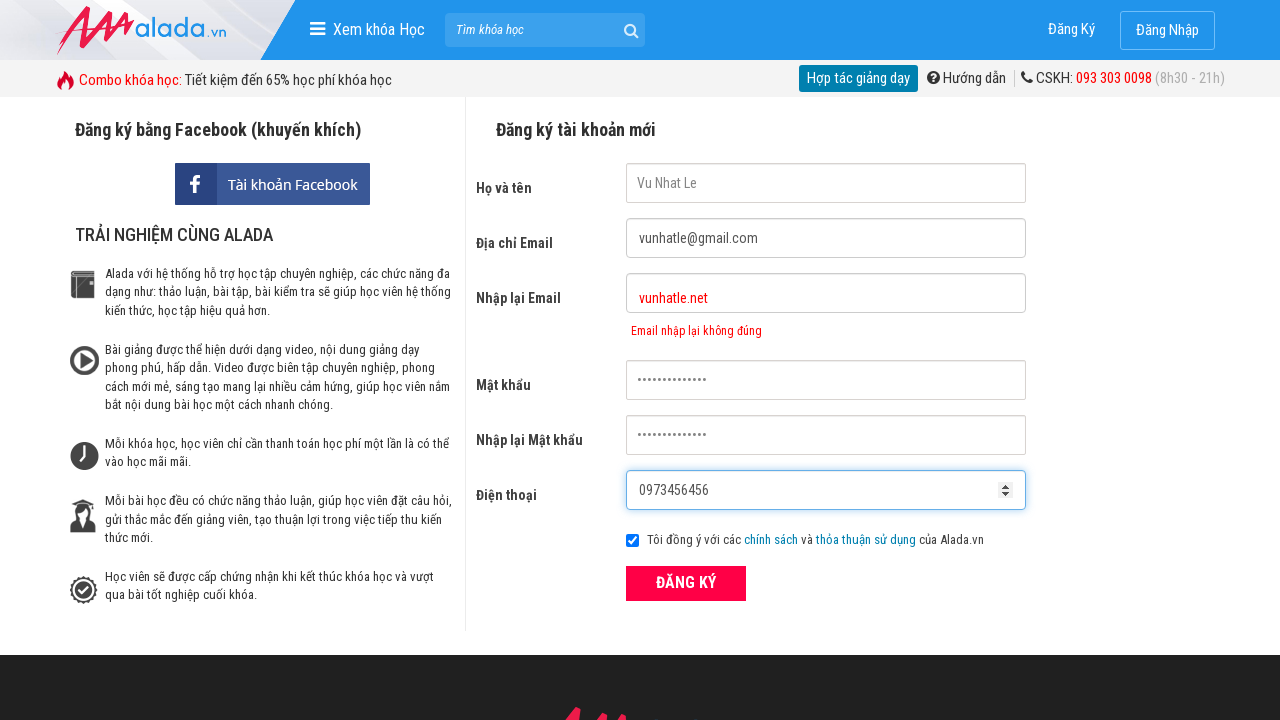